Tests prompt dialog by clicking button, entering a number, and accepting the prompts

Starting URL: https://wcaquino.me/selenium/componentes.html

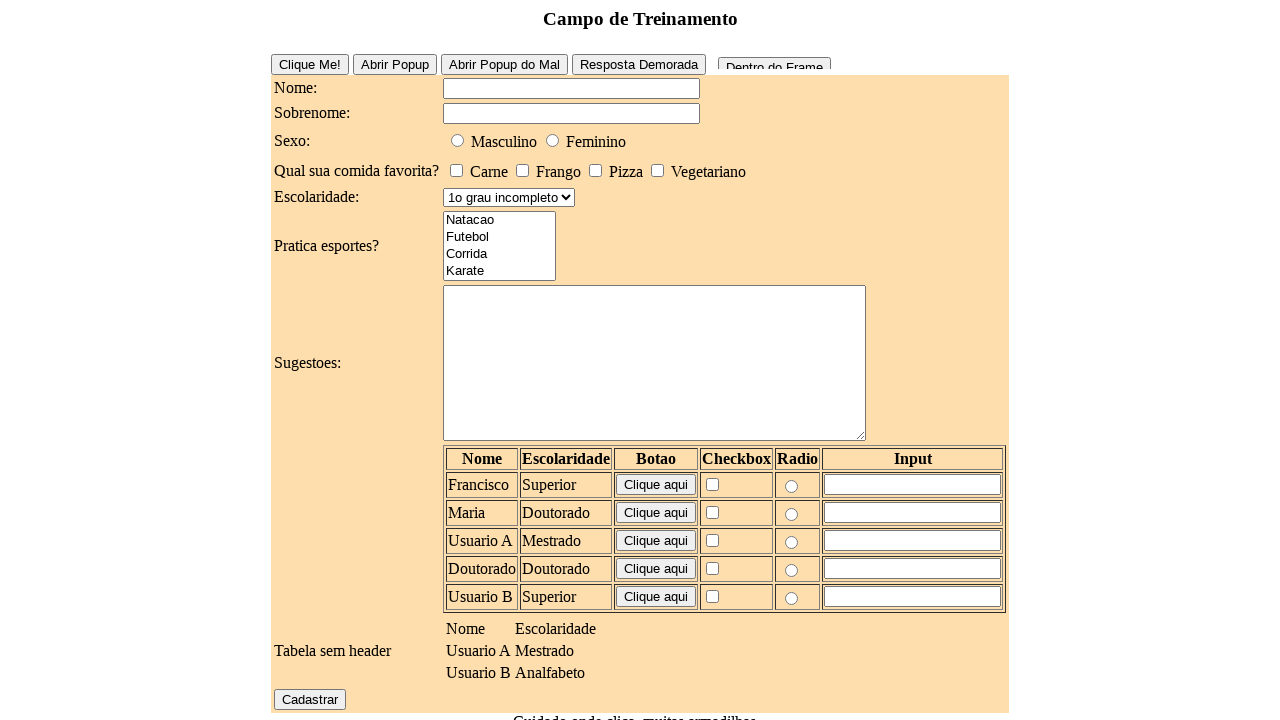

Set up dialog handler to accept prompts with value '12'
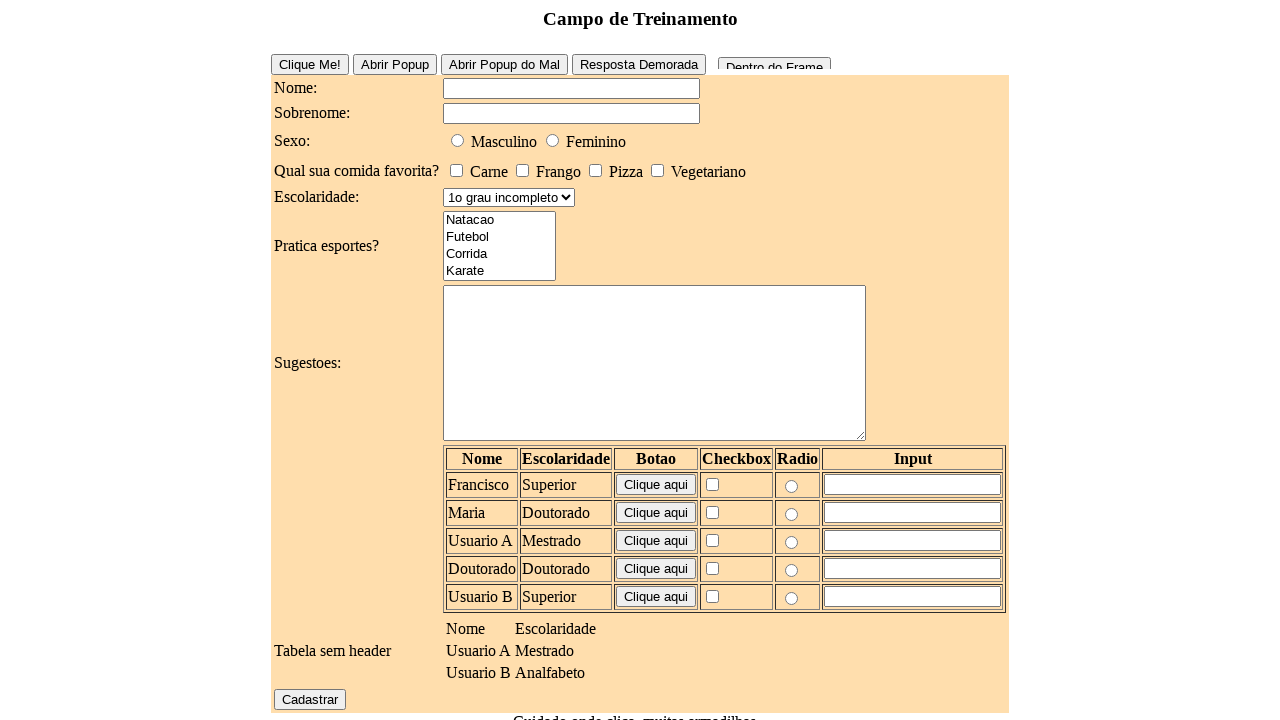

Clicked prompt button to trigger dialog at (696, 641) on #prompt
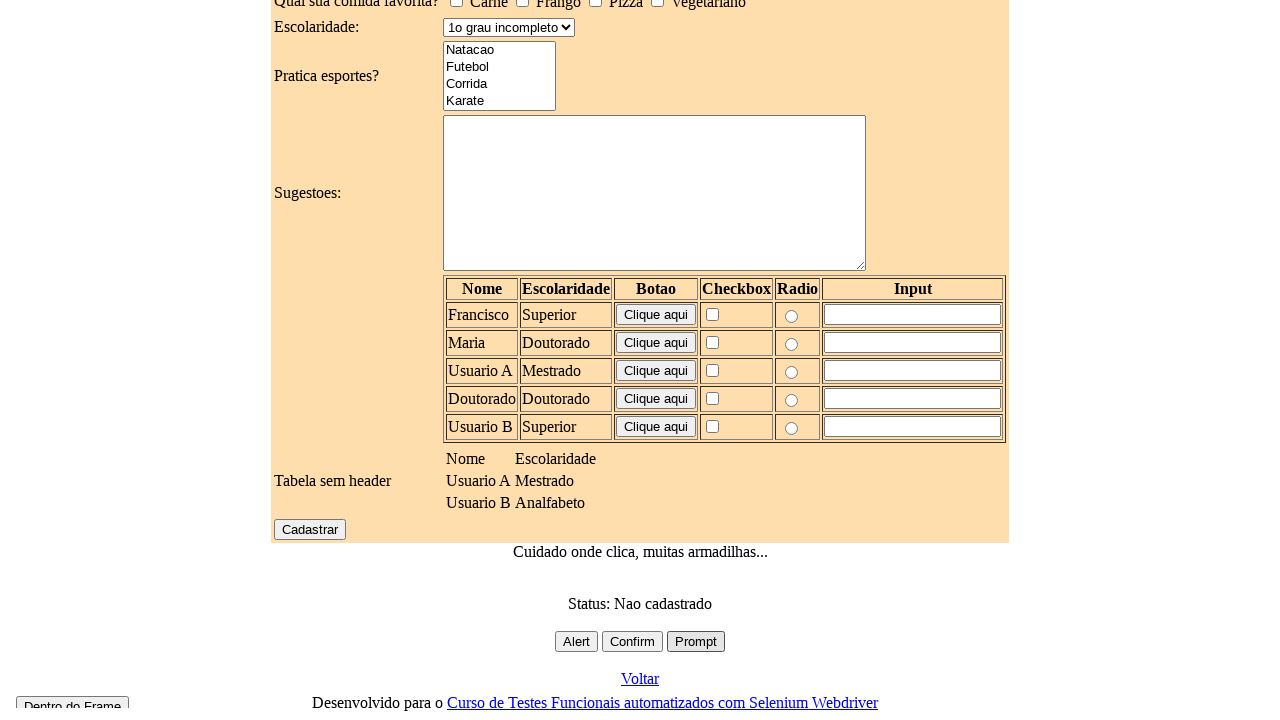

Waited for dialog processing to complete
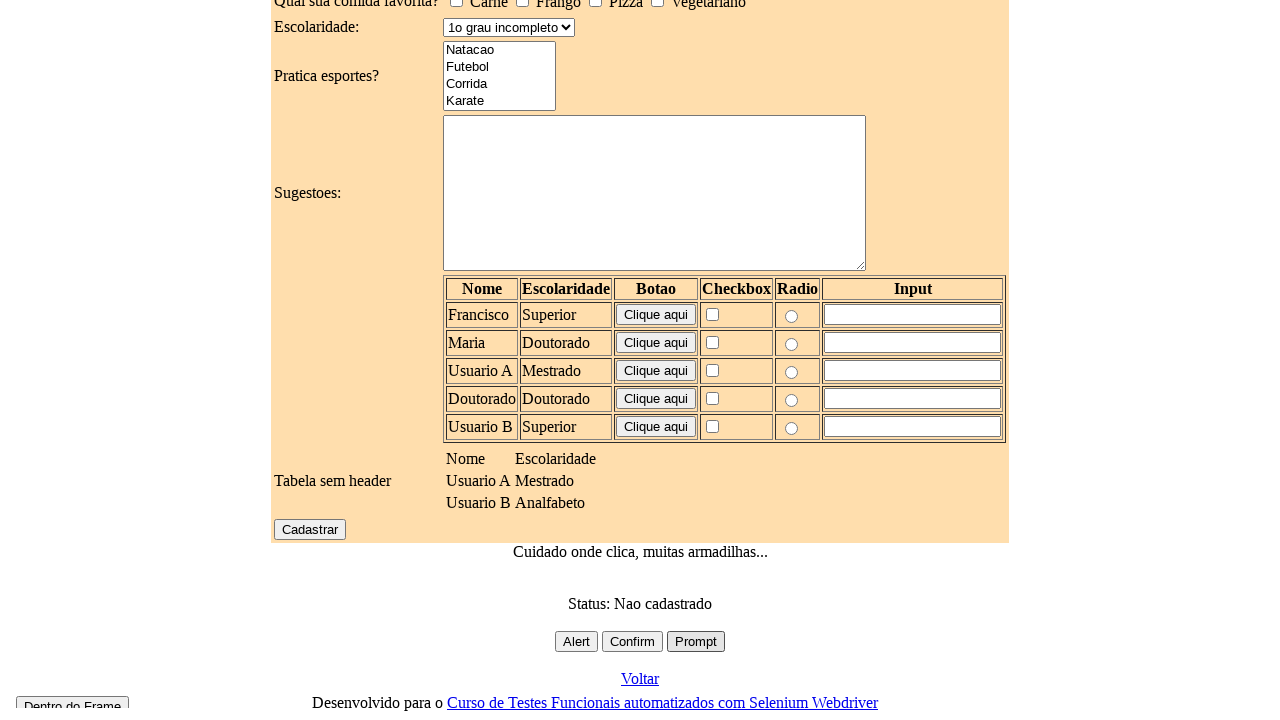

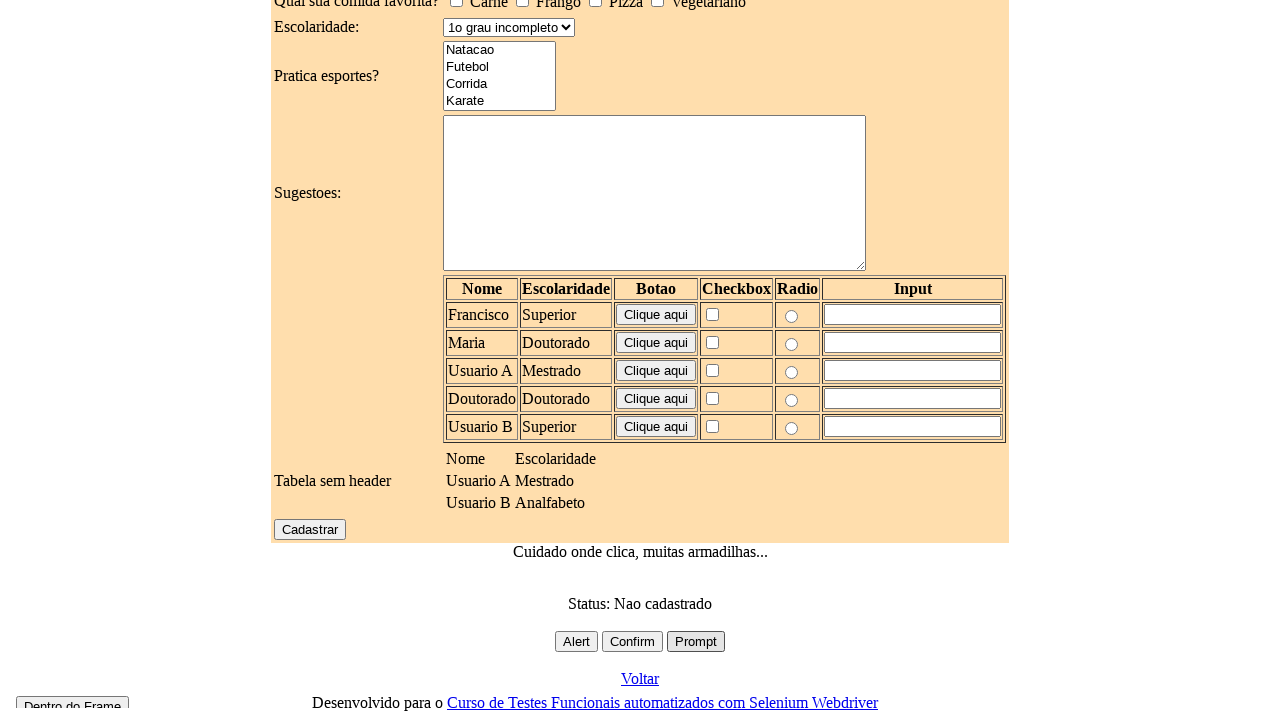